Tests JavaScript confirm dialog by clicking the confirm button and accepting (OK) the dialog

Starting URL: https://the-internet.herokuapp.com/javascript_alerts

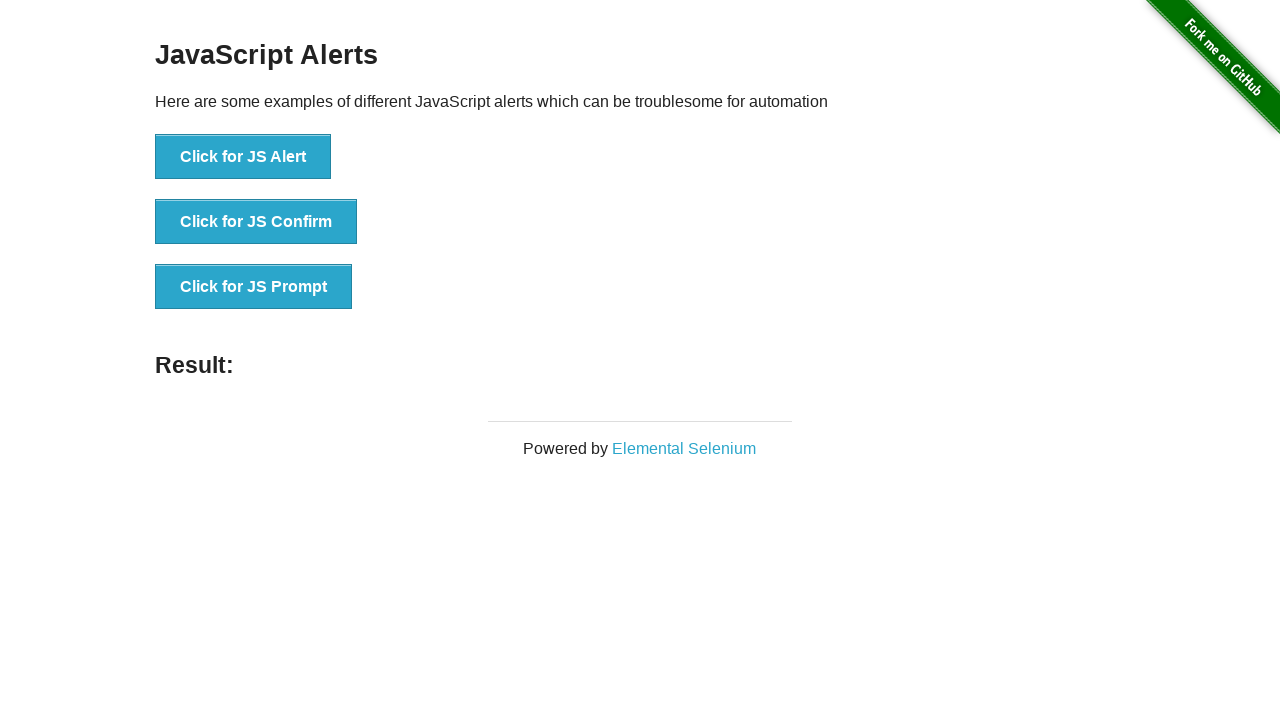

Set up dialog handler to accept confirm dialogs
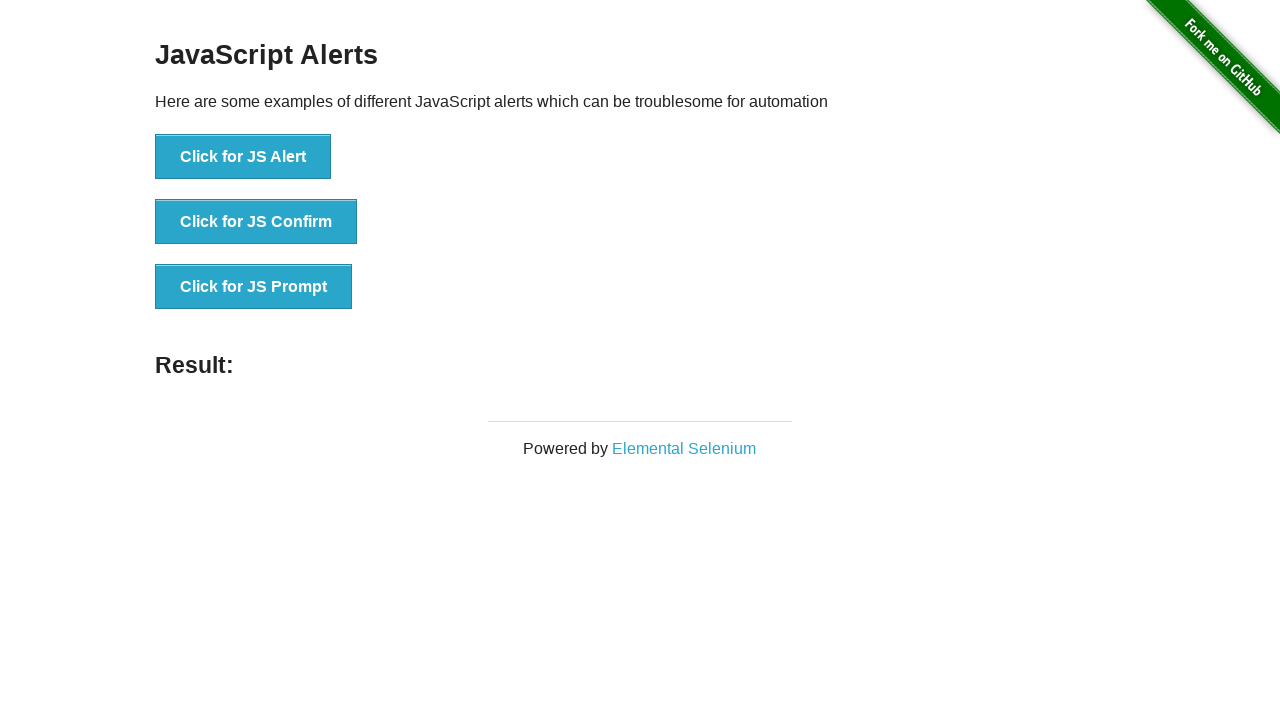

Clicked the JavaScript confirm button at (256, 222) on [onclick='jsConfirm()']
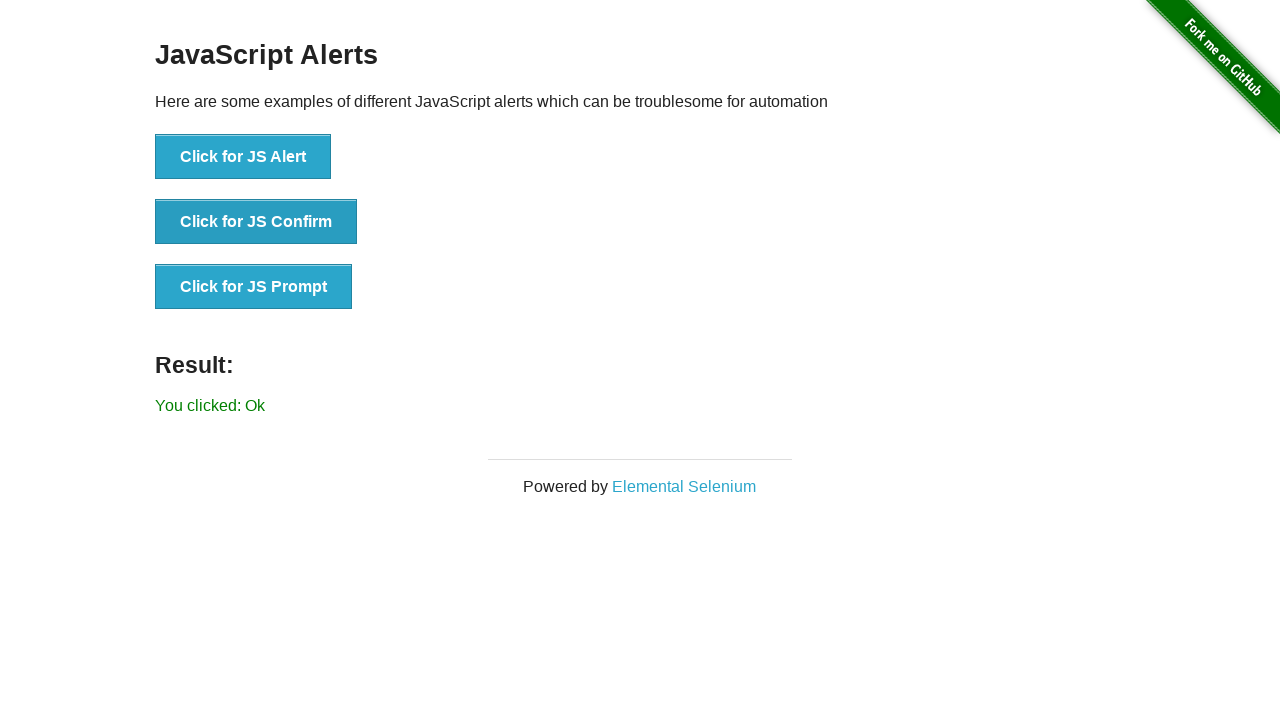

Result message loaded after accepting confirm dialog
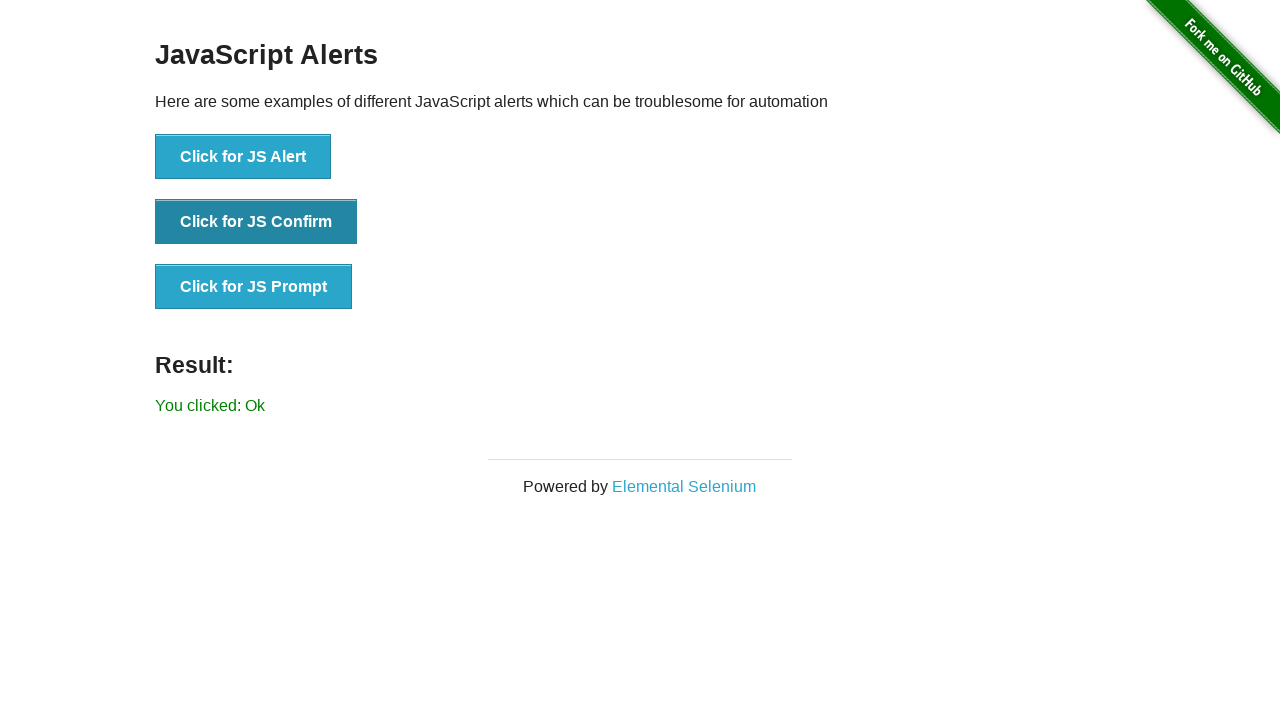

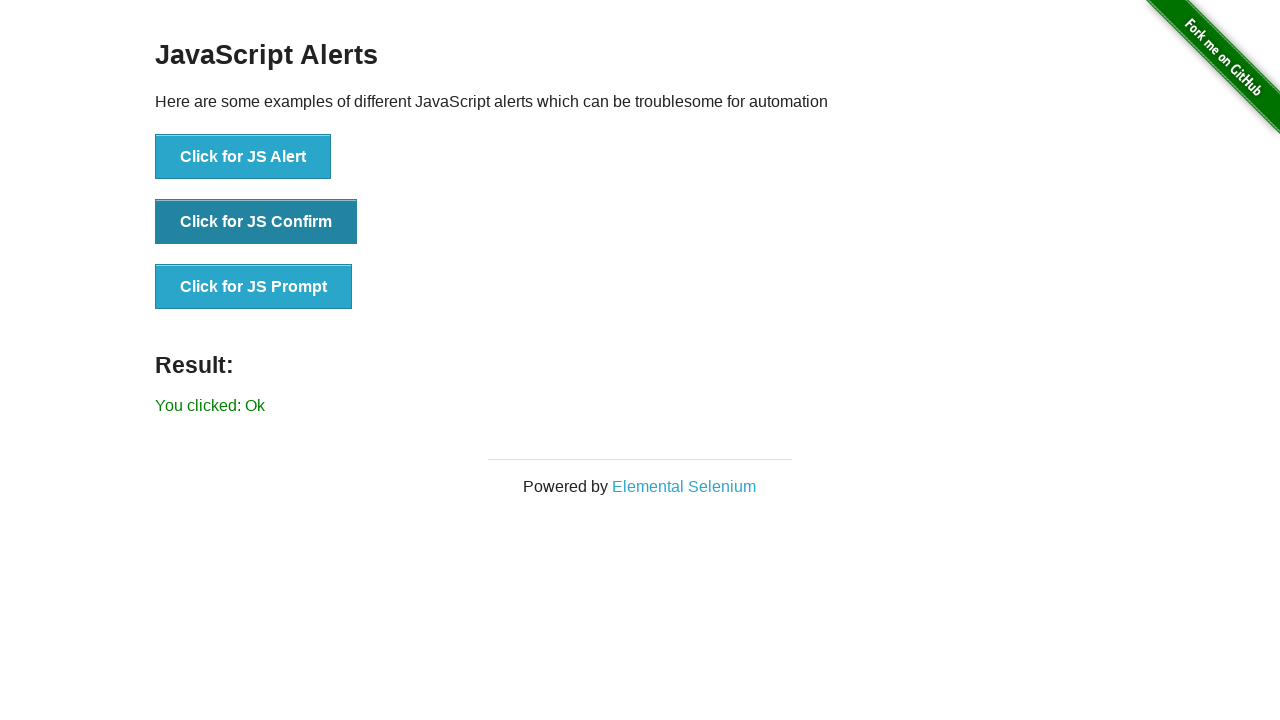